Tests double-click functionality by double-clicking a button and verifying the resulting text message

Starting URL: https://automationfc.github.io/basic-form/index.html

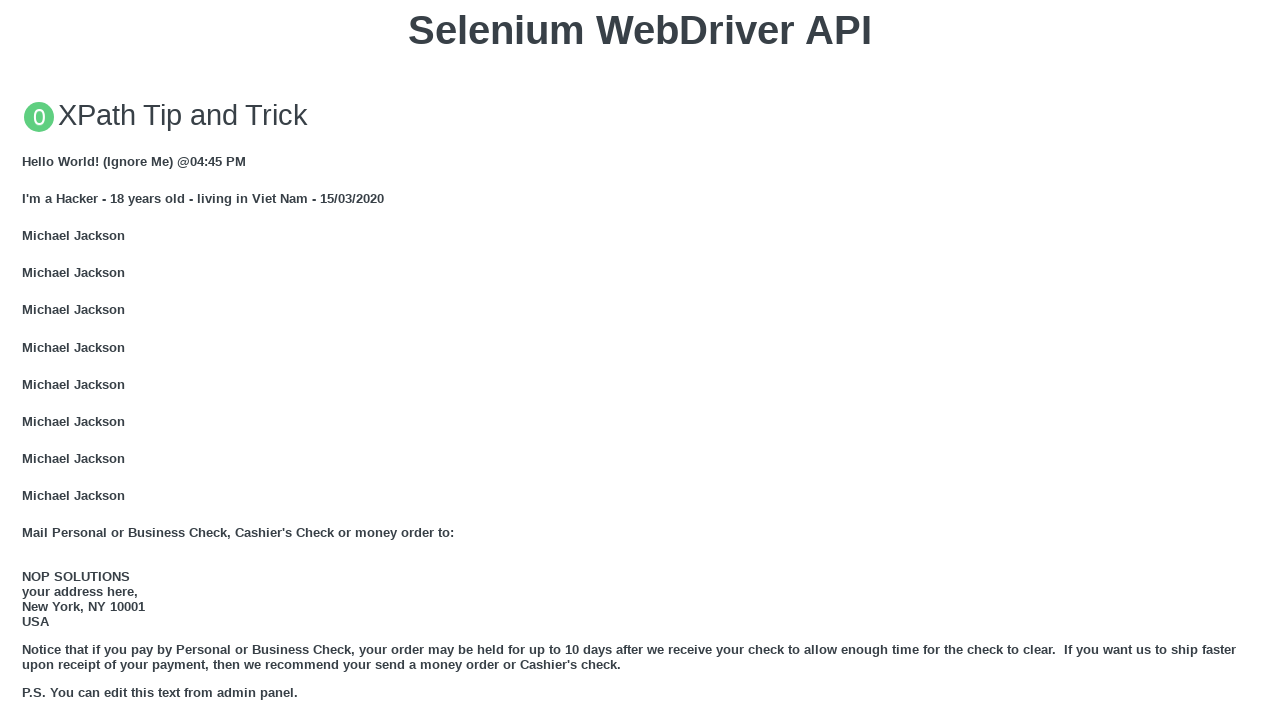

Navigated to basic form page
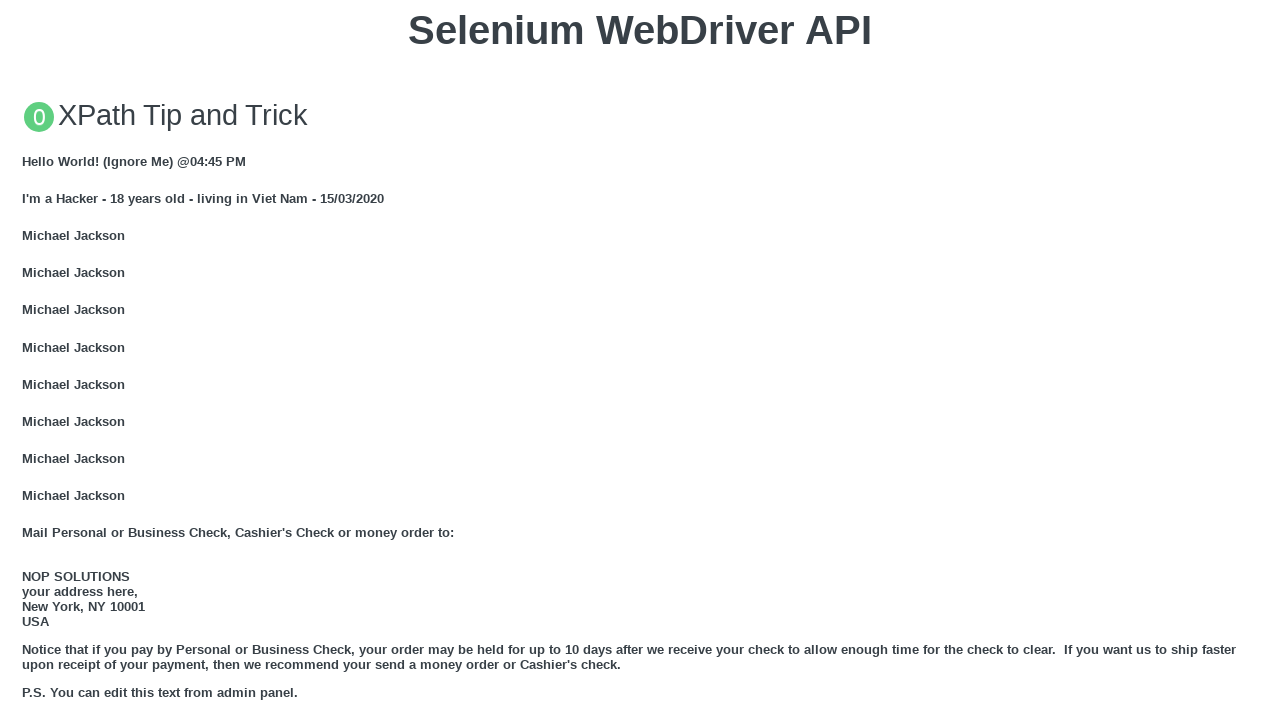

Double-clicked the 'Double click me' button at (640, 361) on xpath=//button[text()='Double click me']
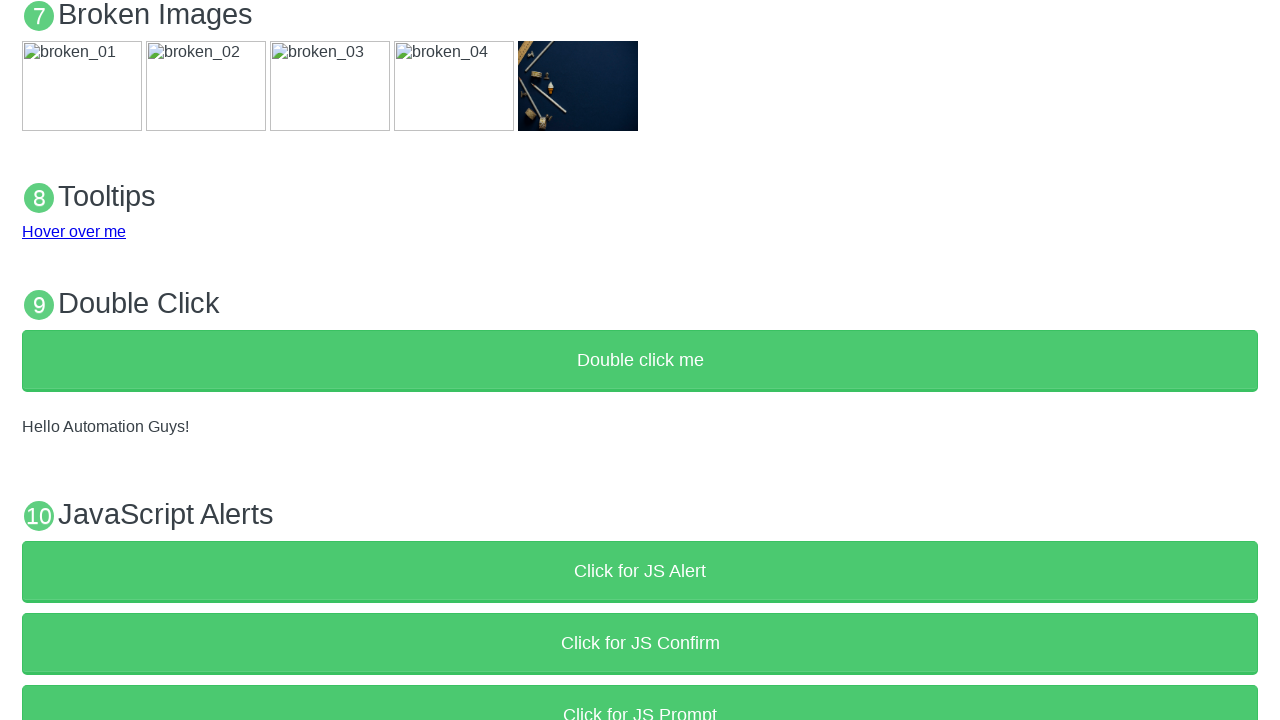

Verified that demo text displays 'Hello Automation Guys!'
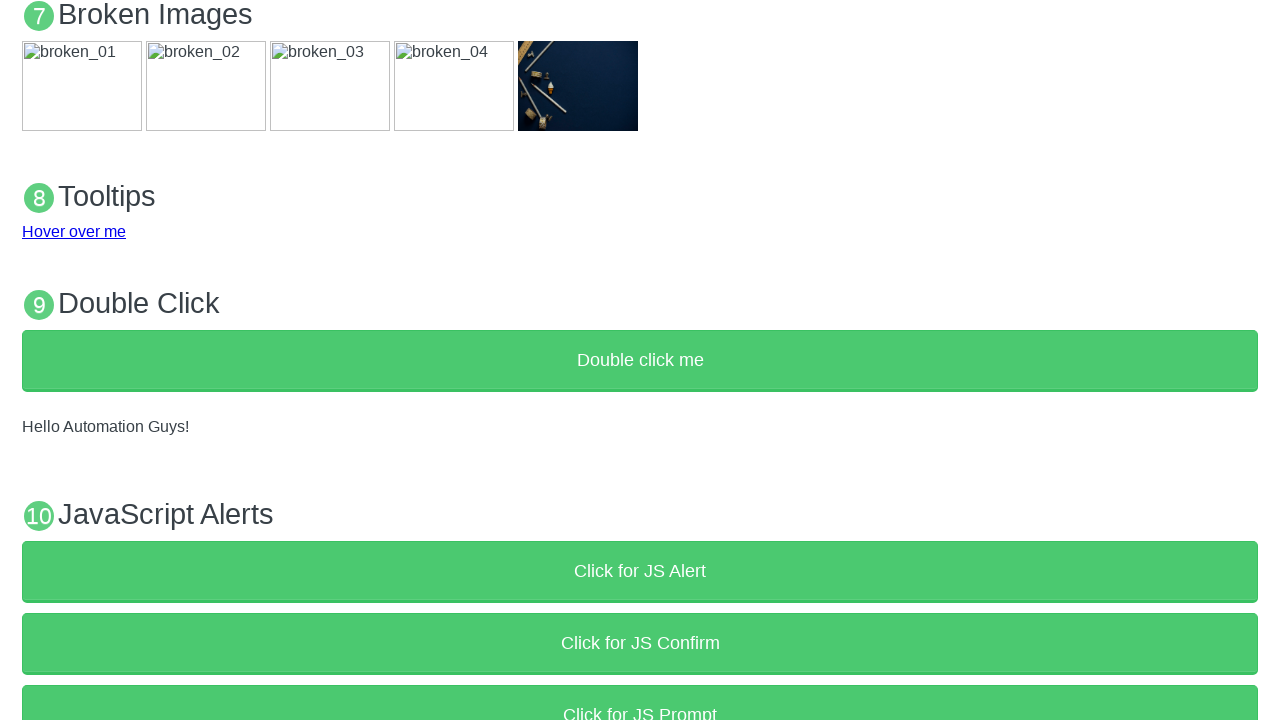

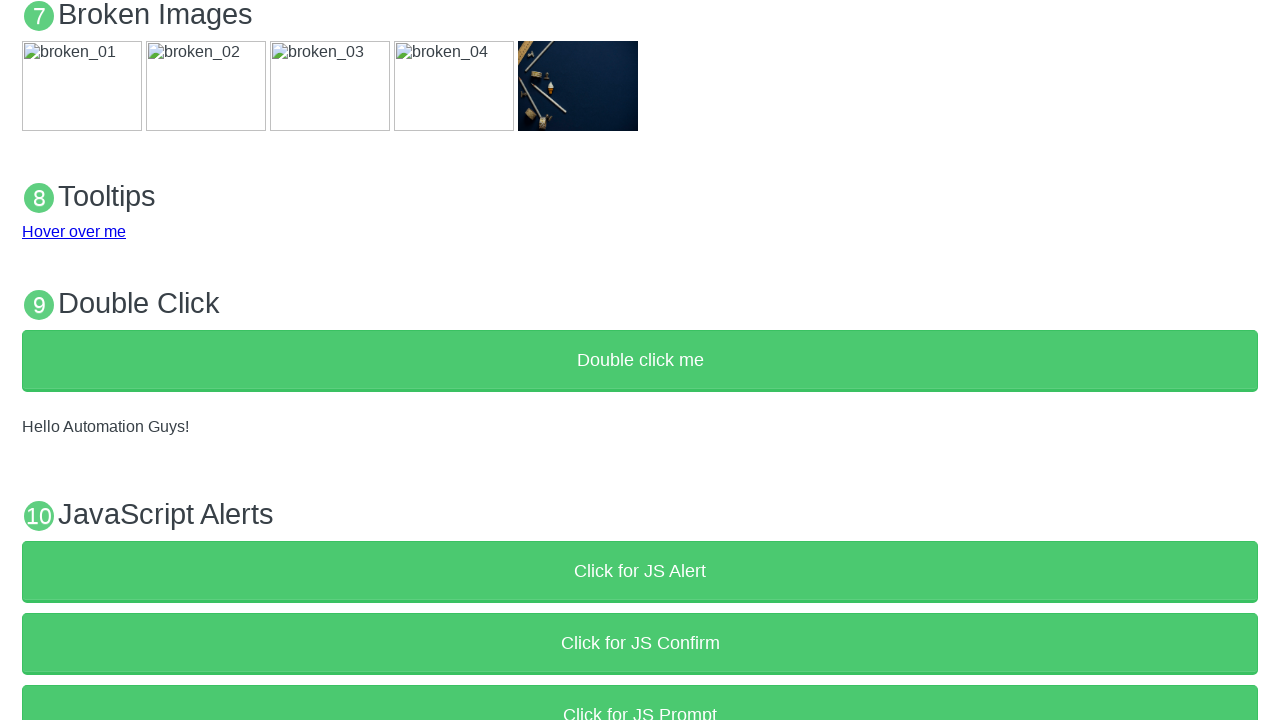